Tests a signup/registration form by filling in first name, last name, and email fields, then submitting the form by pressing Enter.

Starting URL: http://secure-retreat-92358.herokuapp.com/

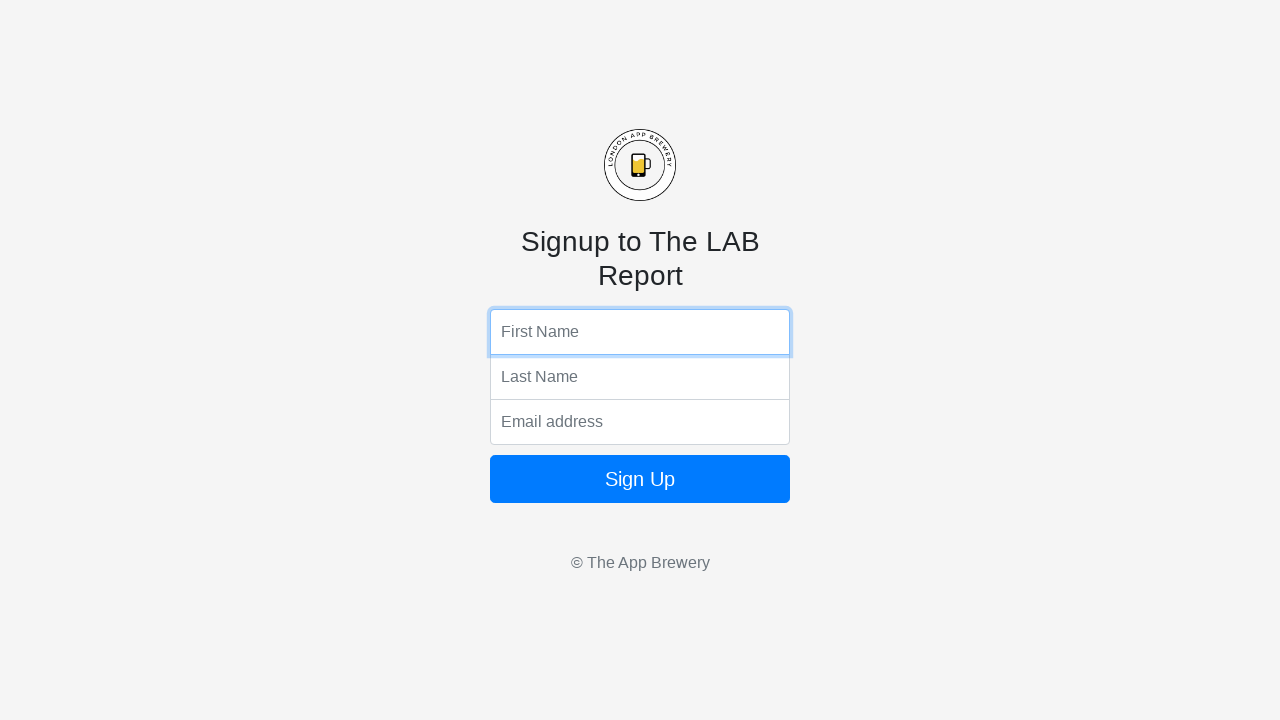

Filled first name field with 'Michael' on input[name='fName']
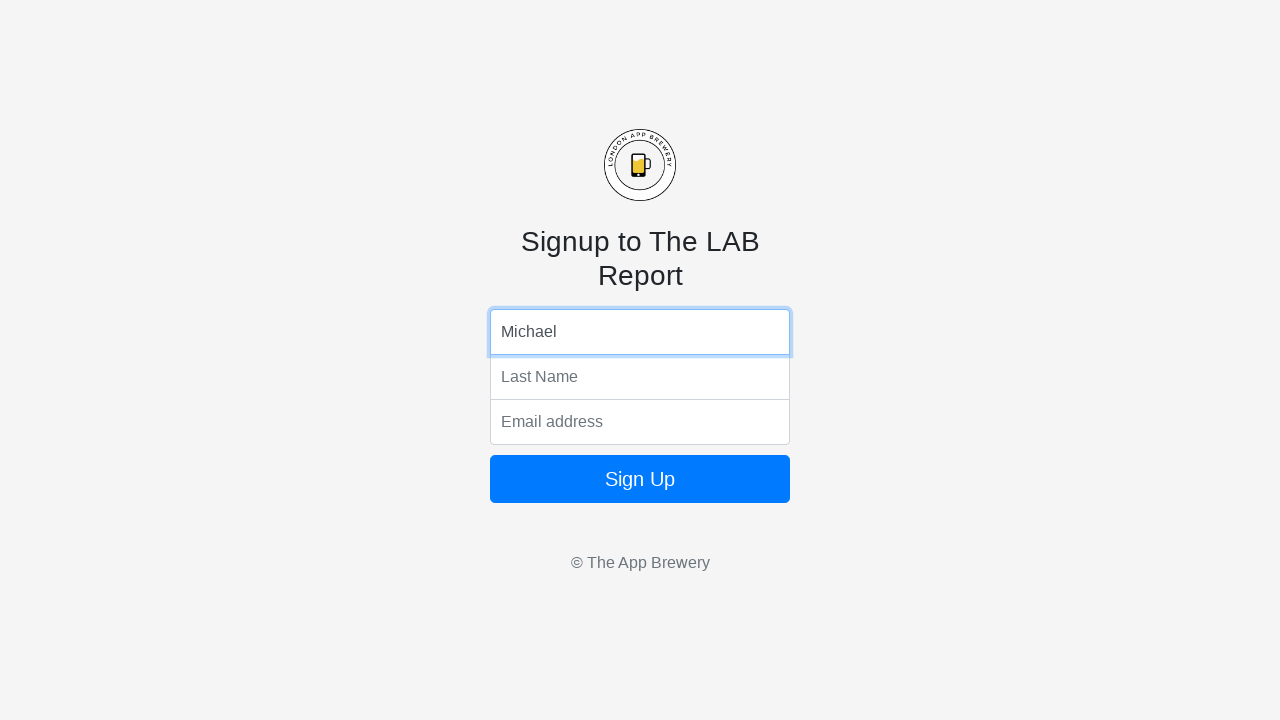

Filled last name field with 'Thompson' on input[name='lName']
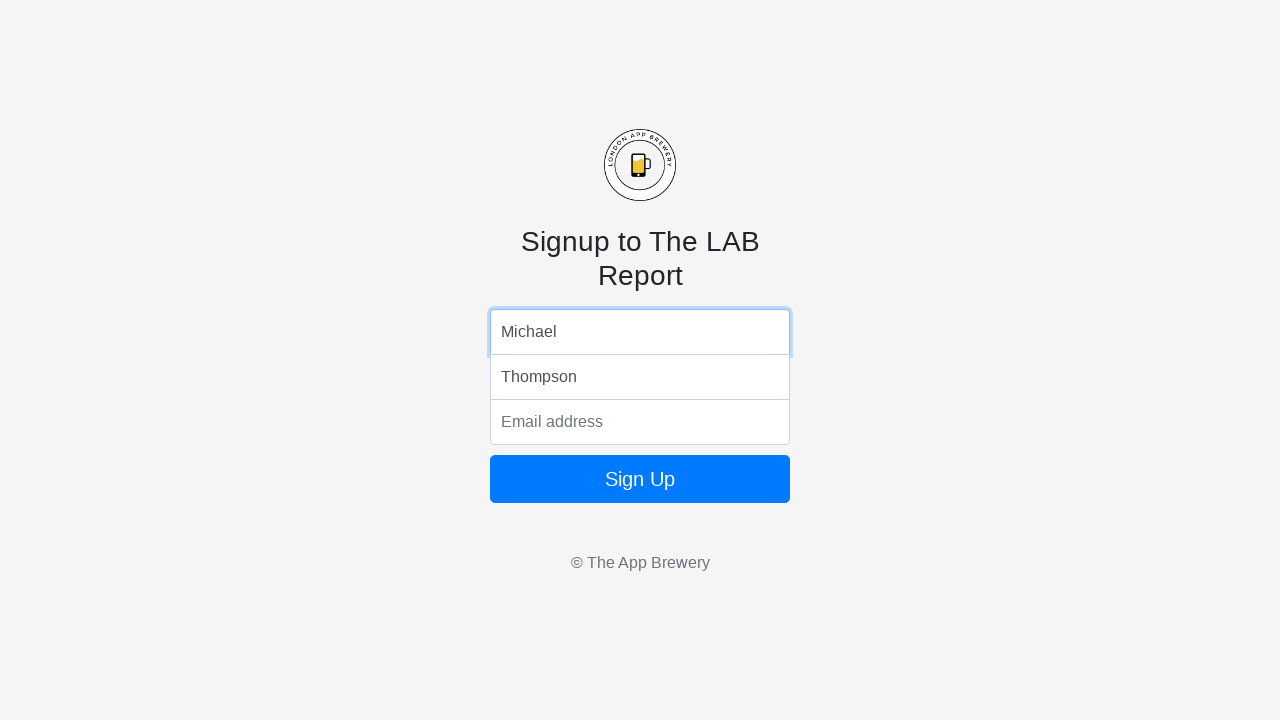

Filled email field with 'michael.thompson@example.com' on input[name='email']
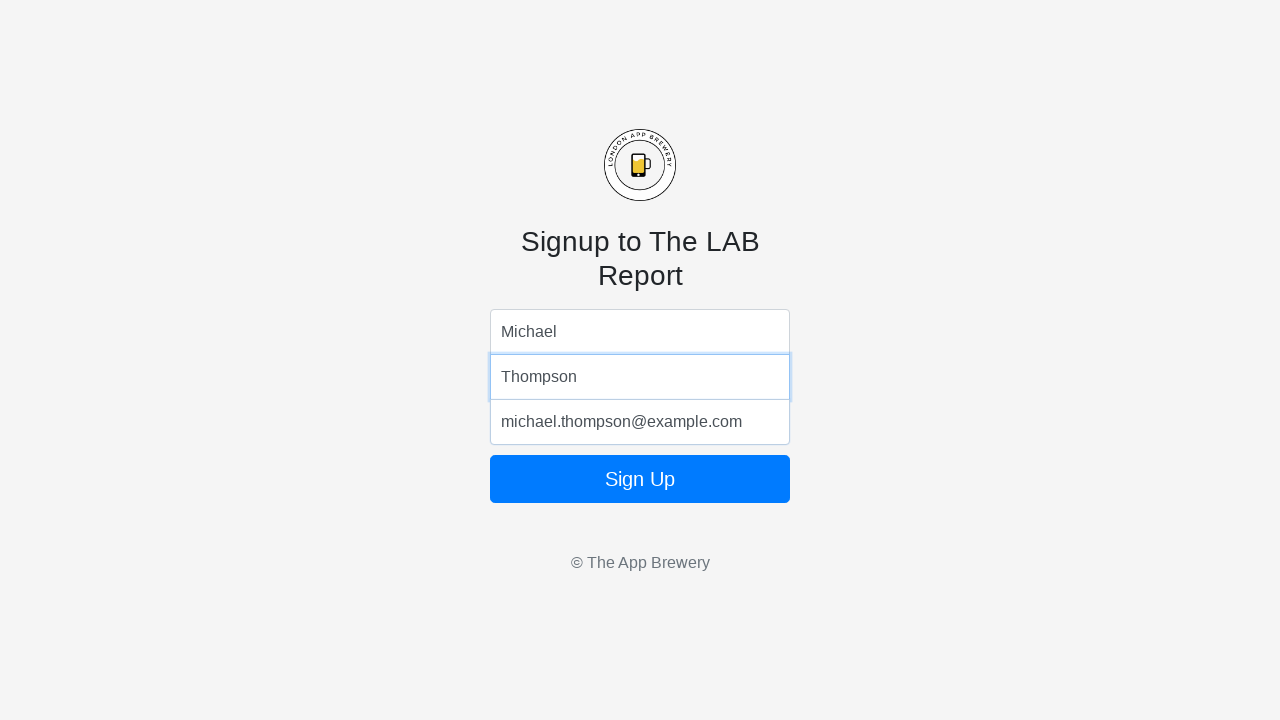

Submitted form by pressing Enter on email field on input[name='email']
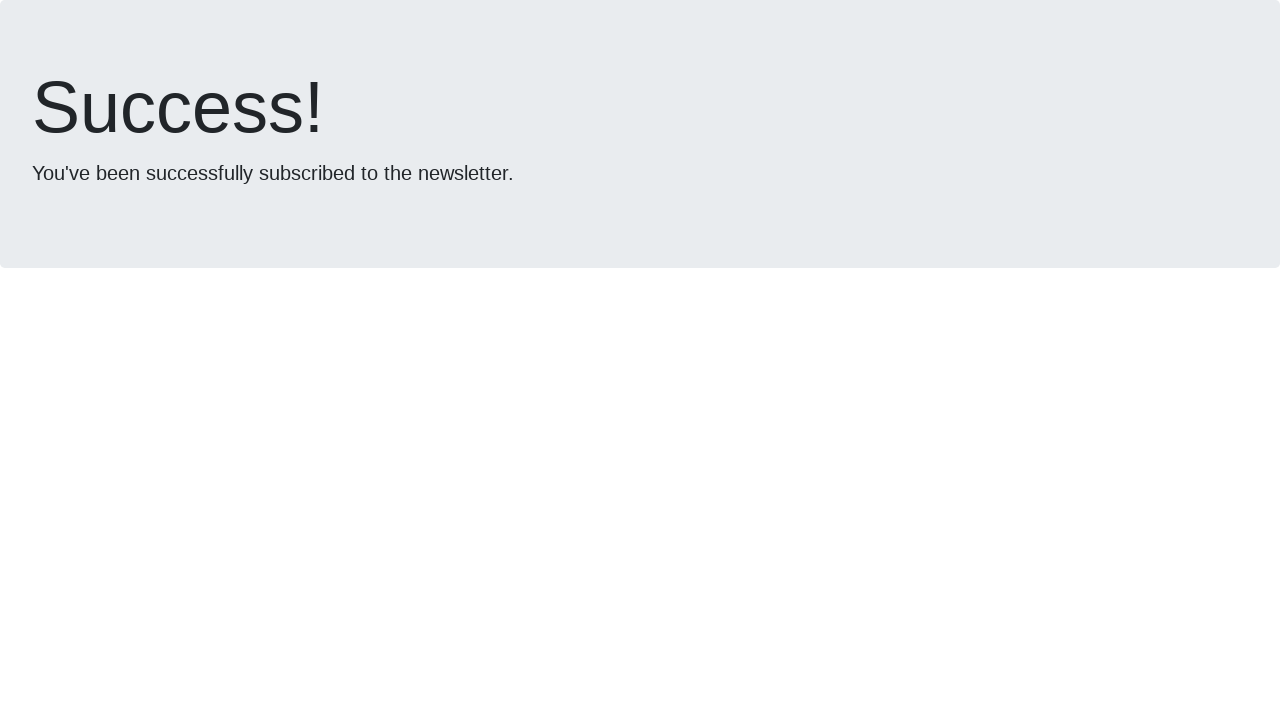

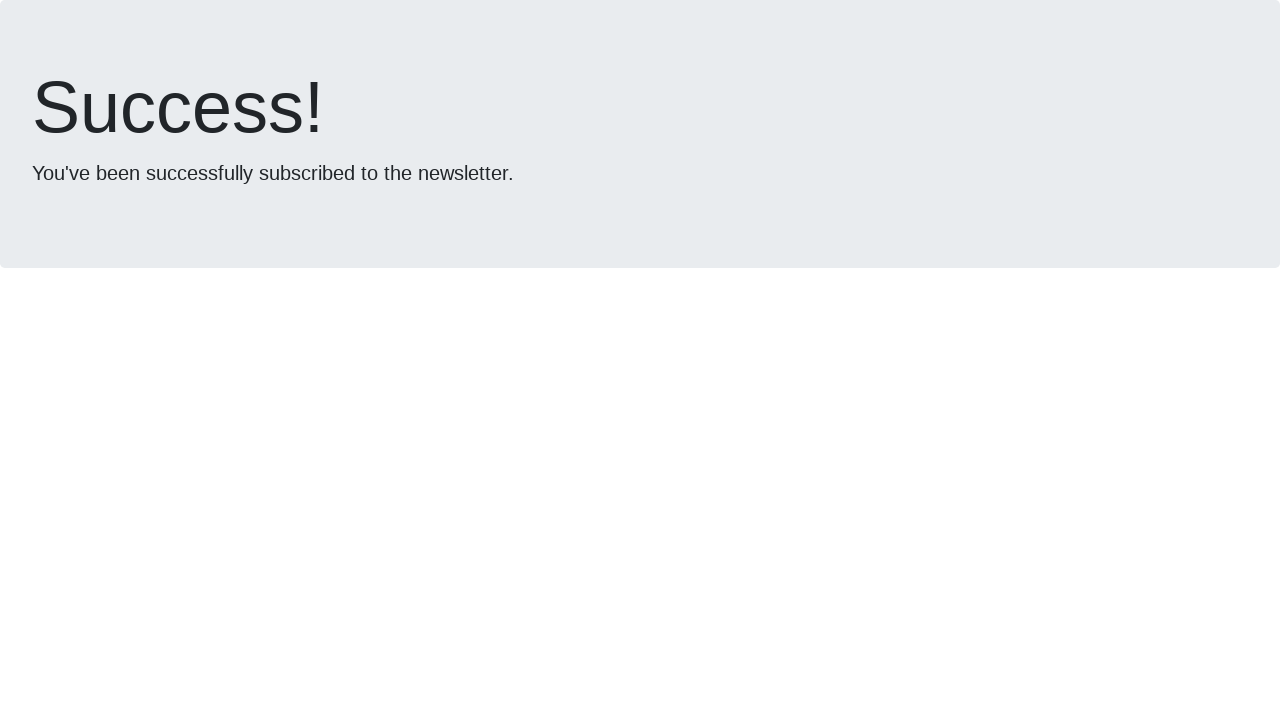